Tests form validation by filling in first name, surname, and age fields and submitting the form

Starting URL: https://testpages.eviltester.com/styled/validation/input-validation.html

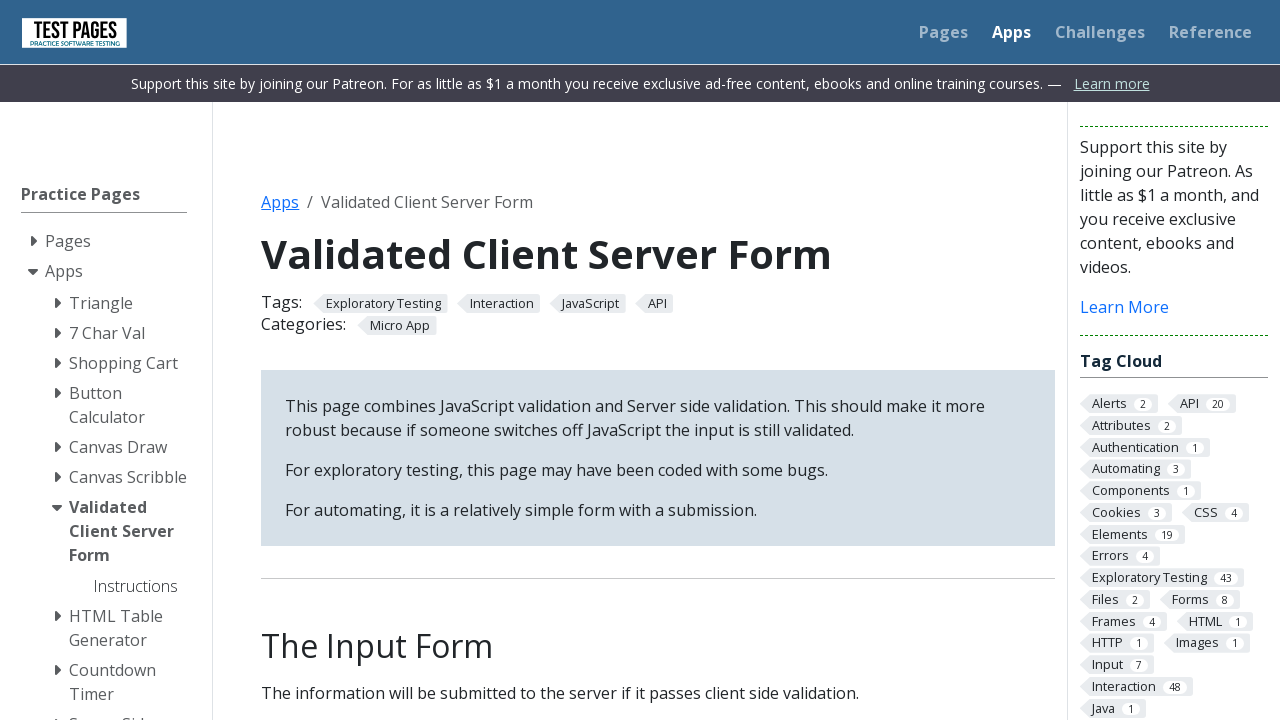

Navigated to form validation test page
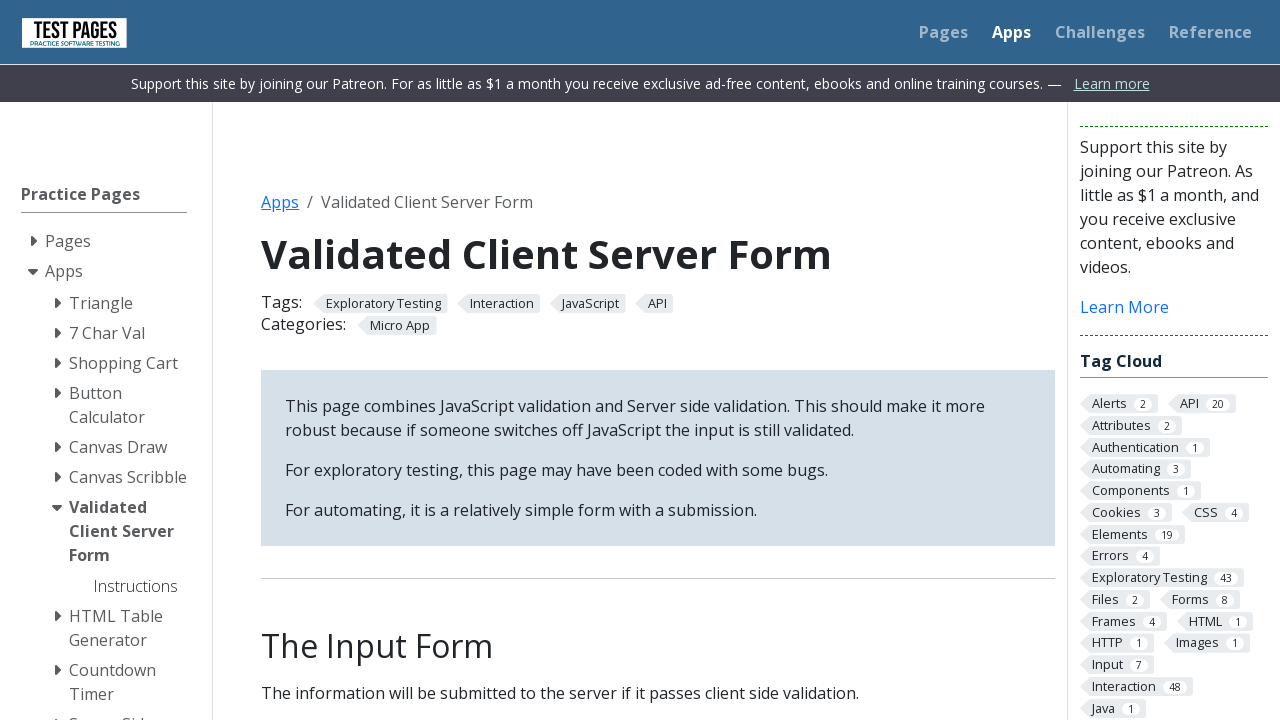

Filled first name field with 'John' on #firstname
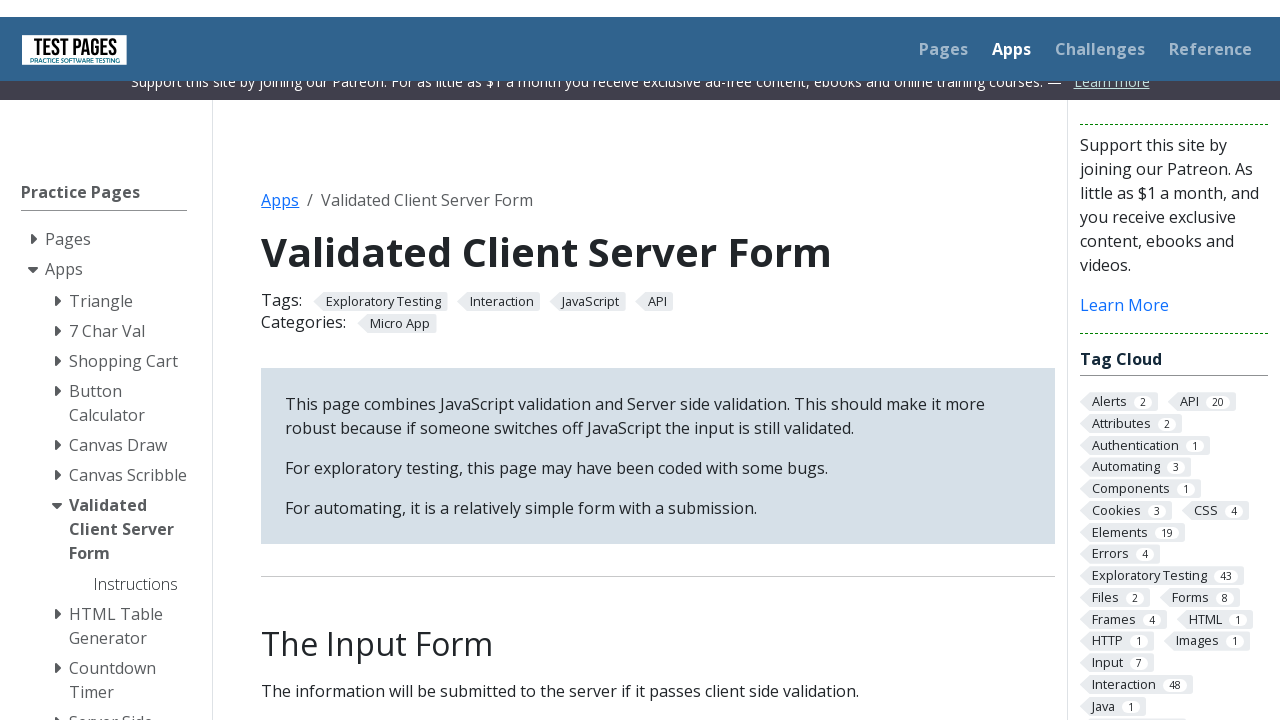

Filled surname field with 'Smith' on #surname
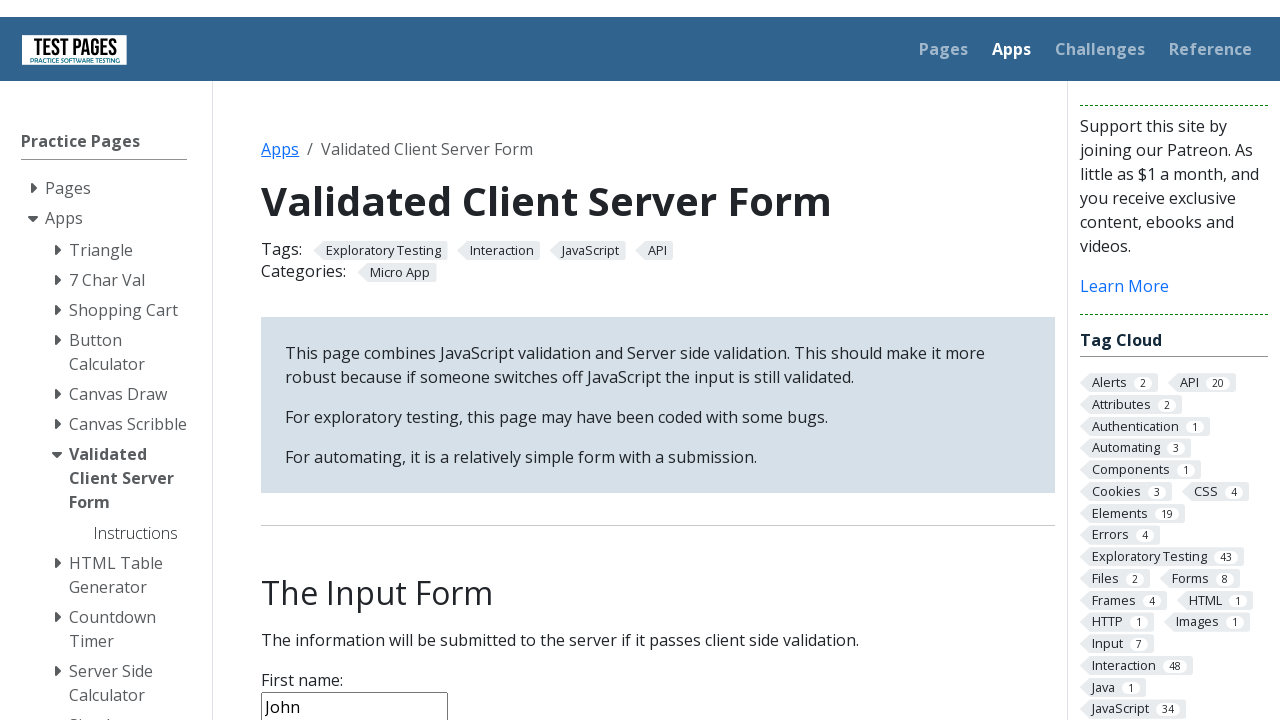

Filled age field with '25' on #age
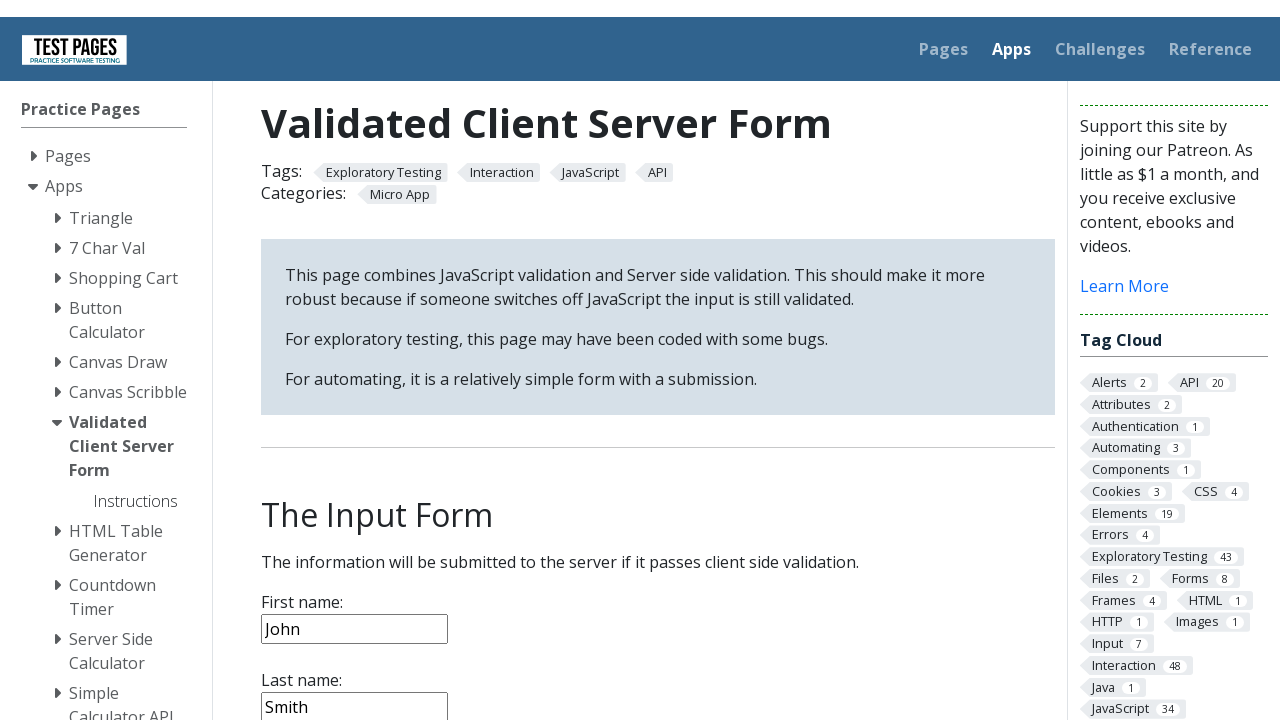

Clicked submit button to submit the form at (296, 368) on input[type='submit']
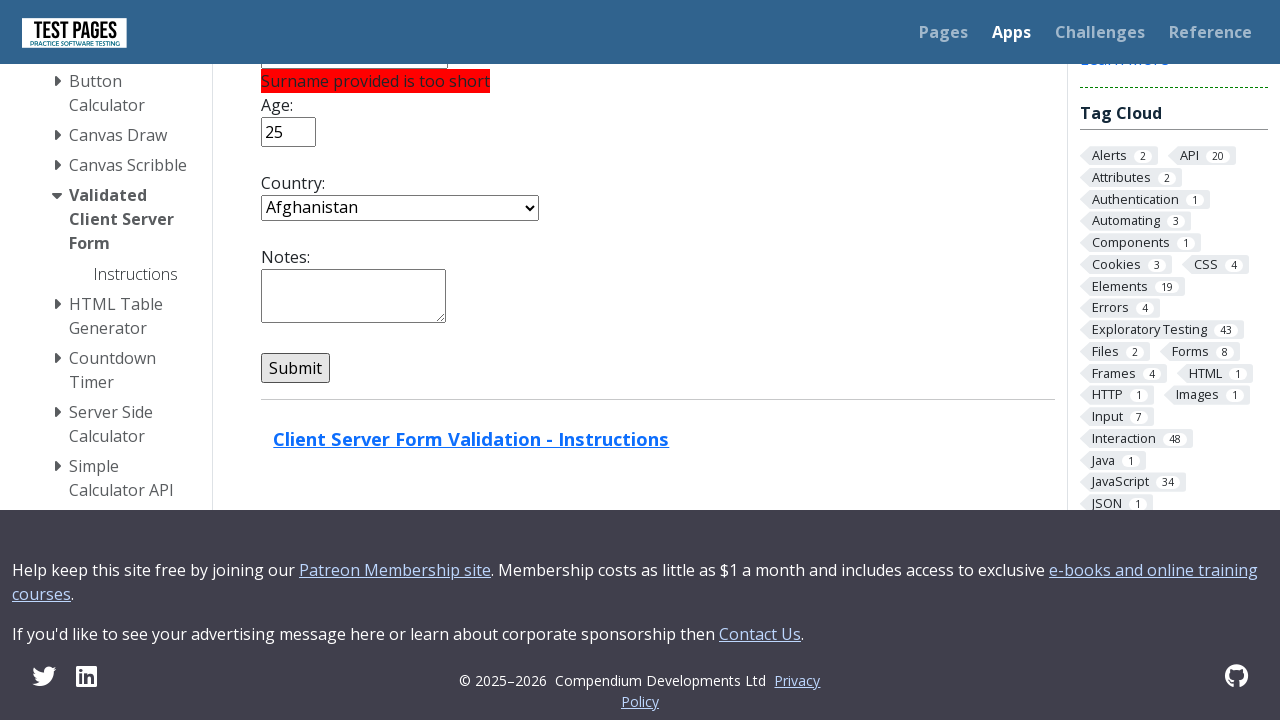

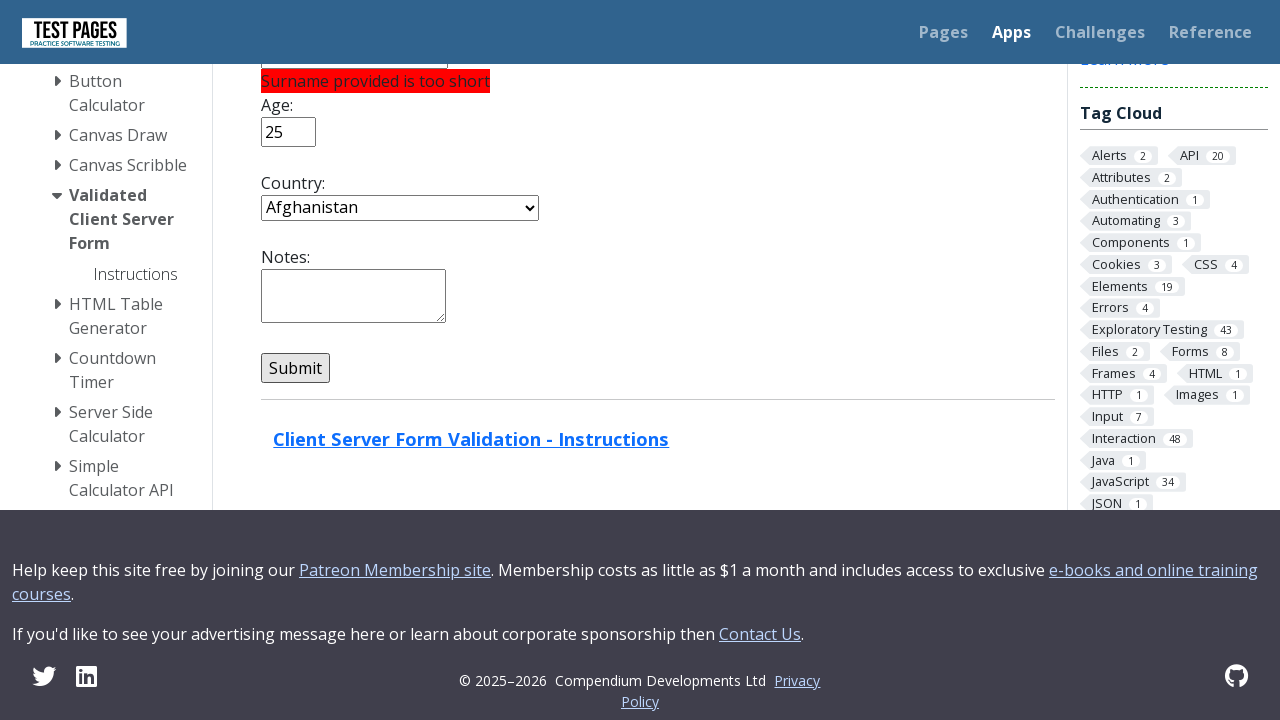